Opens ToolsQA selenium training page, clicks on a header menu item twice, switches to new window tab and clicks on an element

Starting URL: https://www.toolsqa.com/selenium-training/

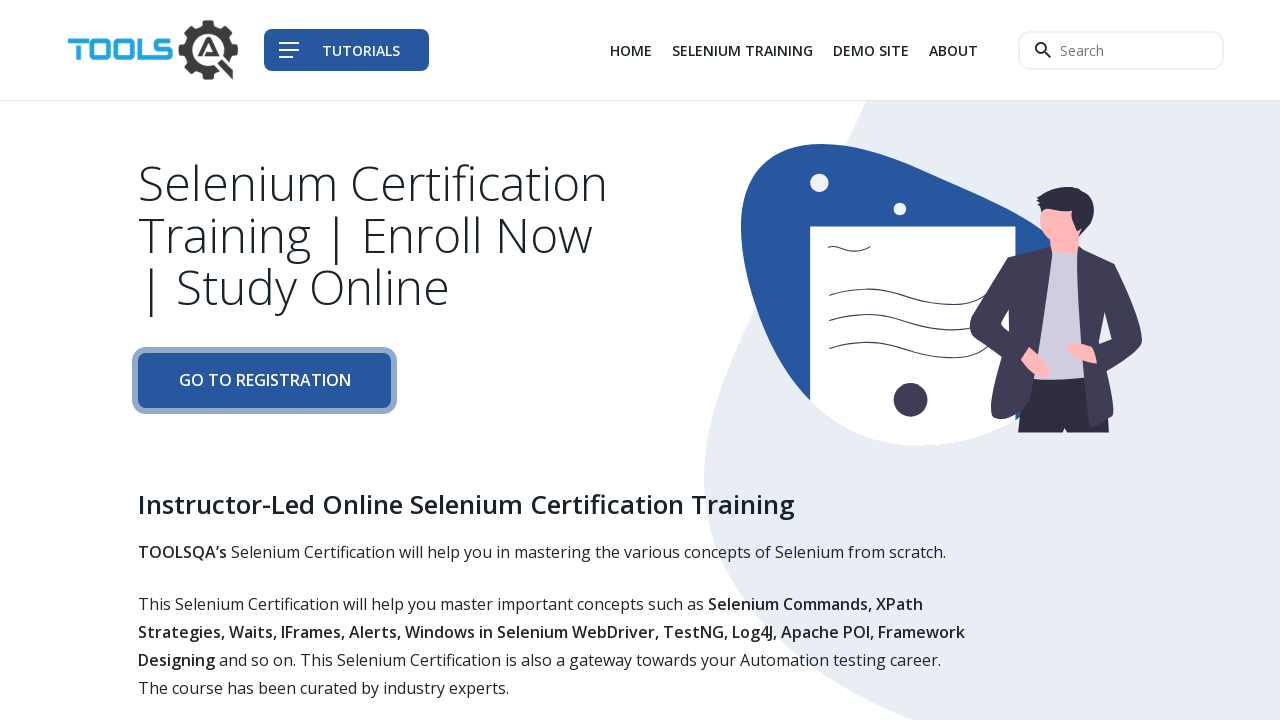

Clicked third menu item in header (first click) at (871, 50) on xpath=//div[@class='col-auto']//li[3]
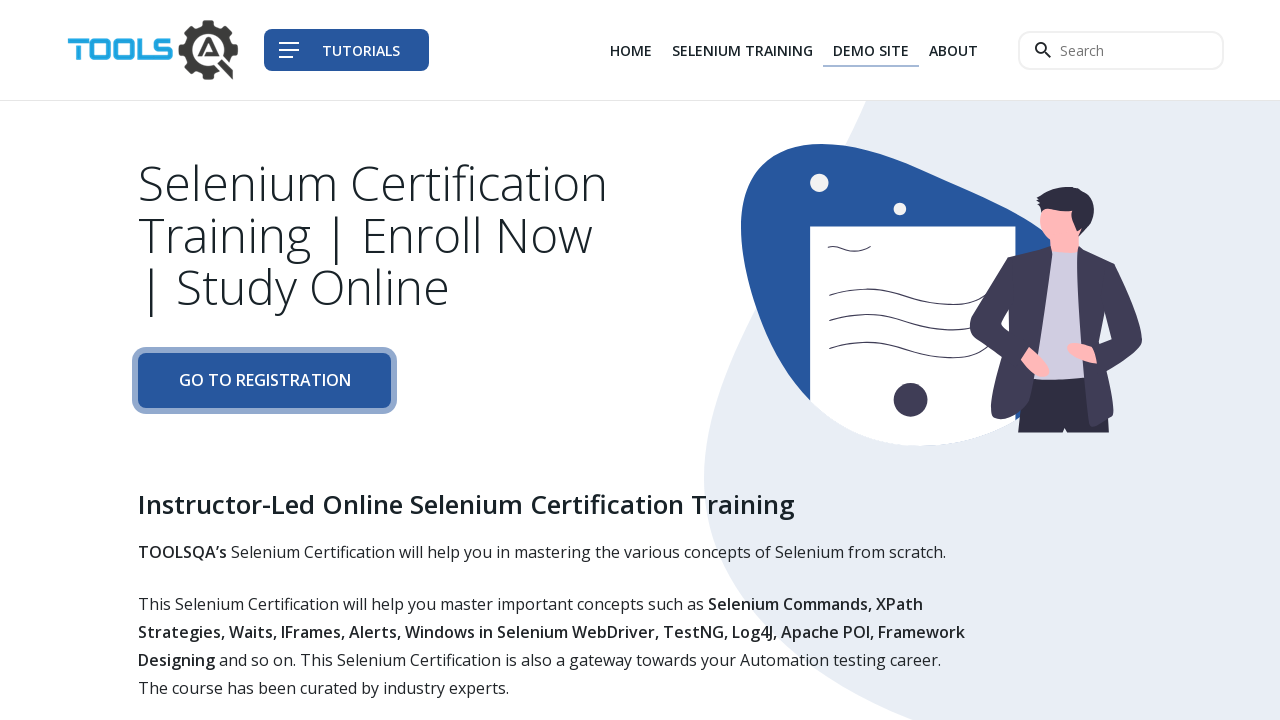

Clicked third menu item in header (second click) at (871, 50) on xpath=//div[@class='col-auto']//li[3]
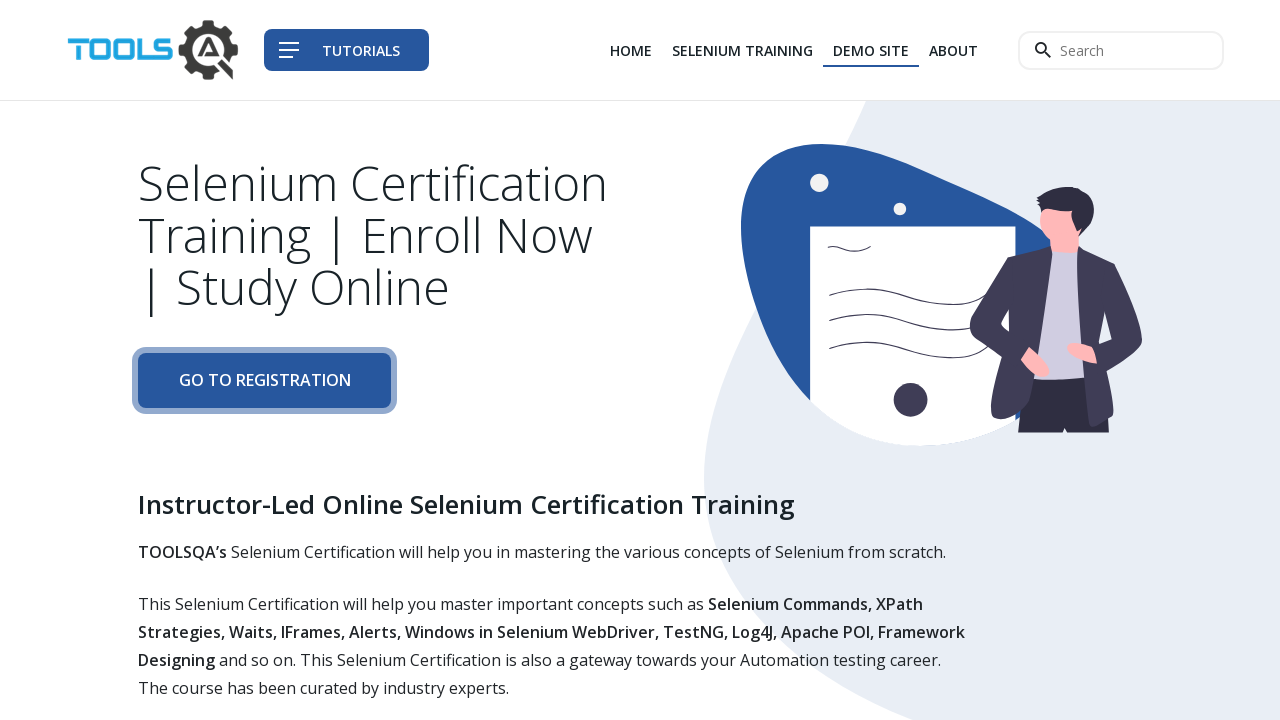

New window tab opened and switched to it at (871, 50) on xpath=//div[@class='col-auto']//li[3]
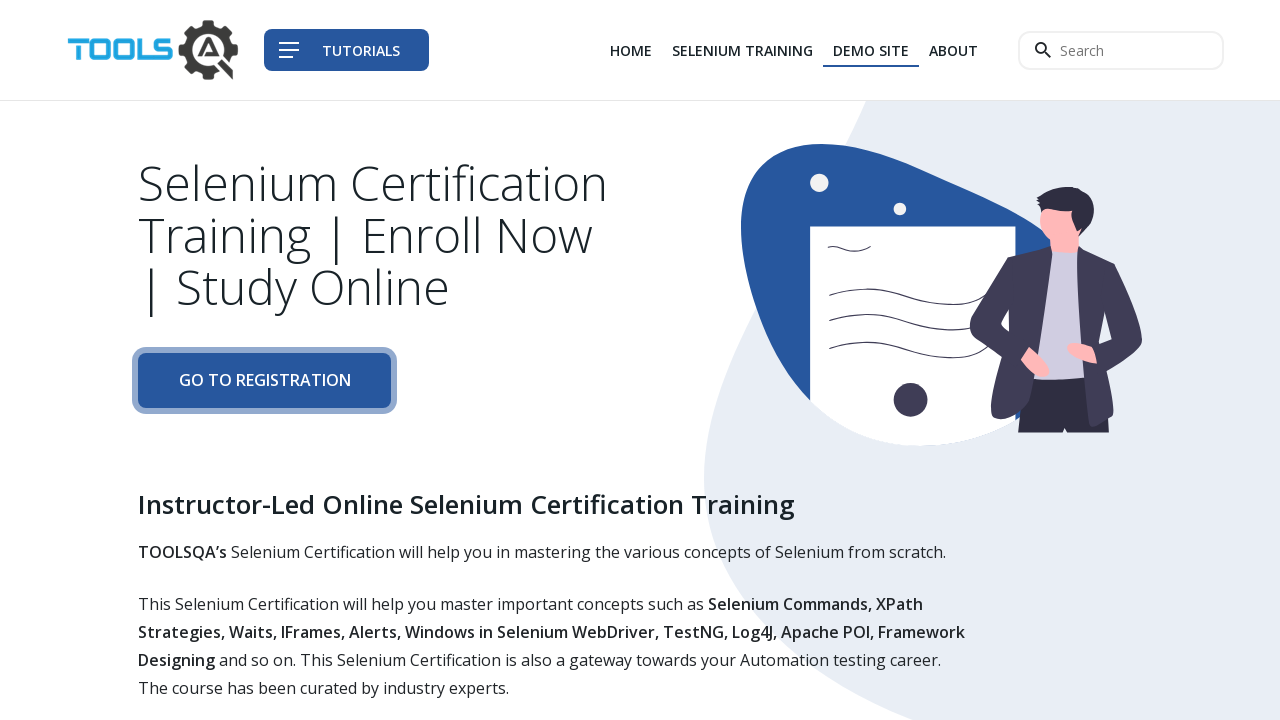

Clicked element in new page at (134, 360) on xpath=//div[@class='card-body']/h5
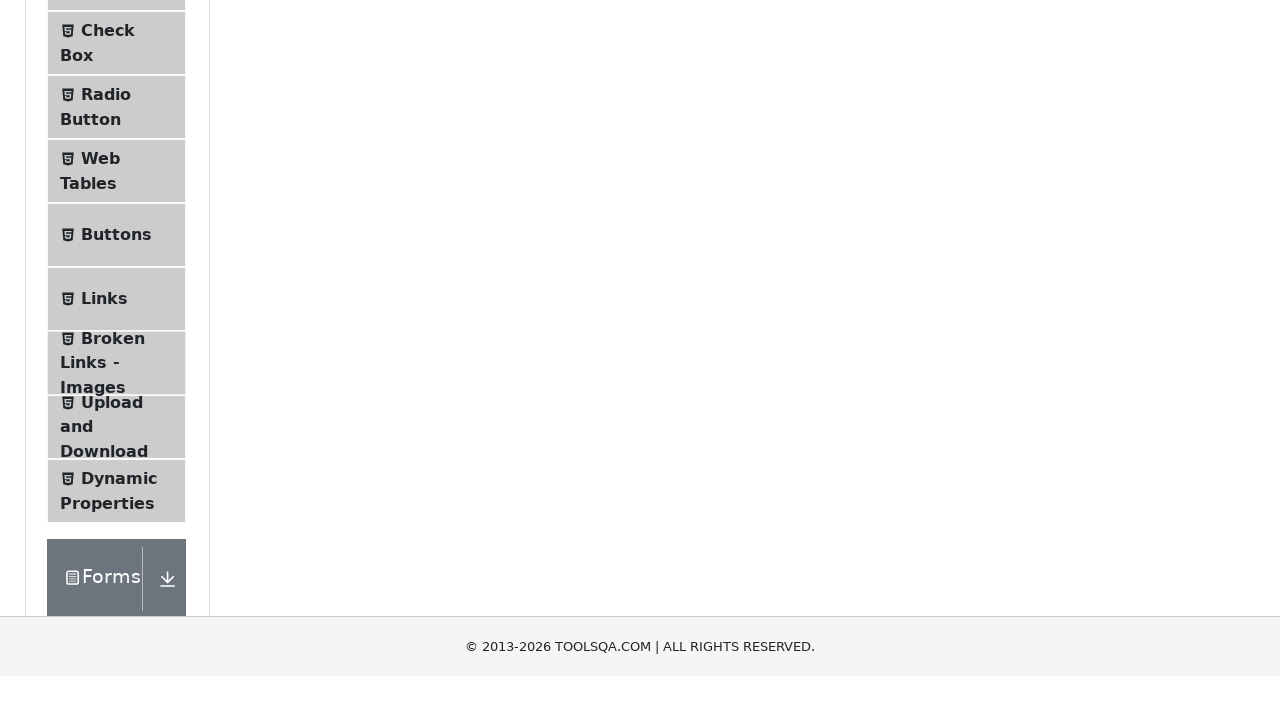

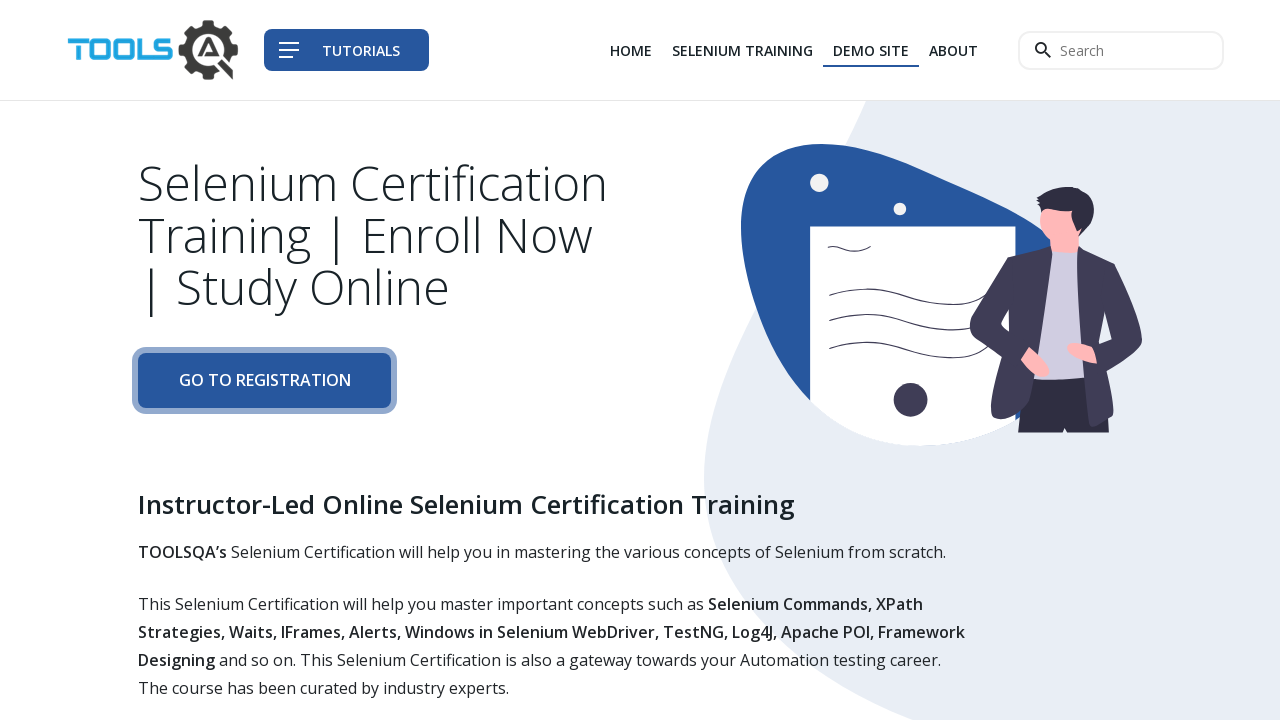